Tests radio button selection functionality by checking if each radio button (Yes, Impressive, No) is enabled, and selecting the enabled ones while verifying the selection.

Starting URL: https://demoqa.com/radio-button

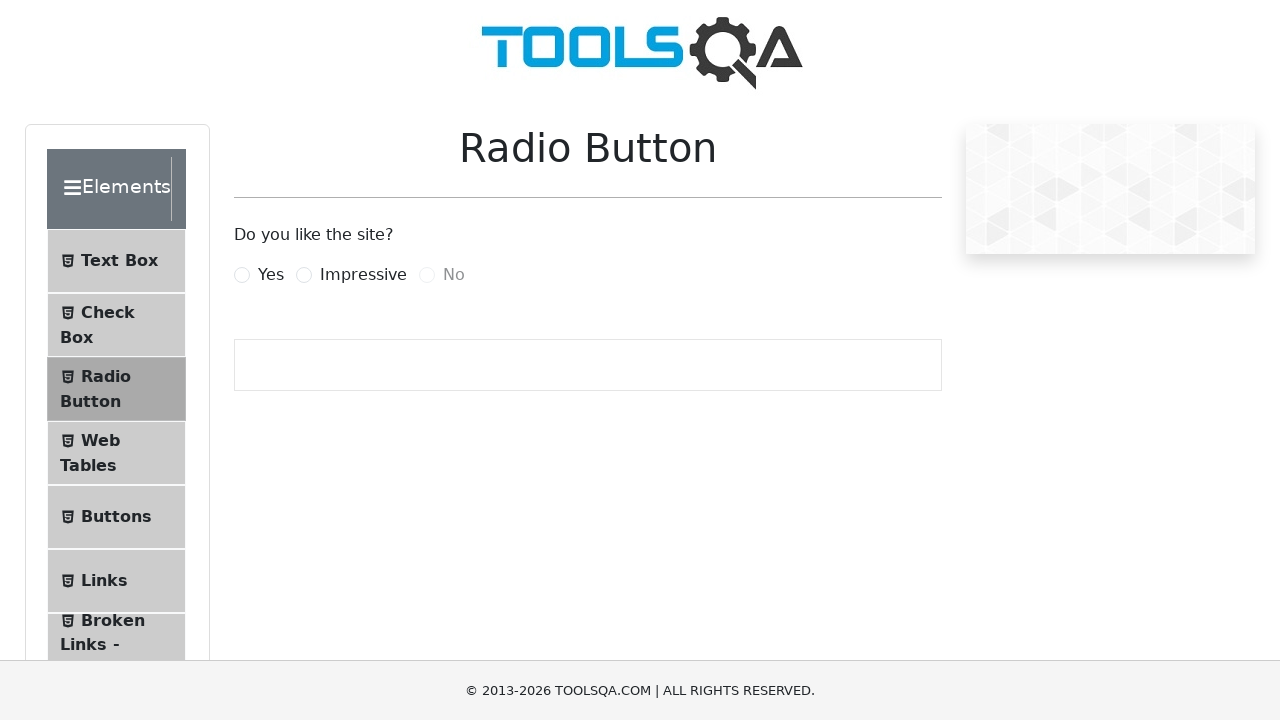

Navigated to radio button demo page
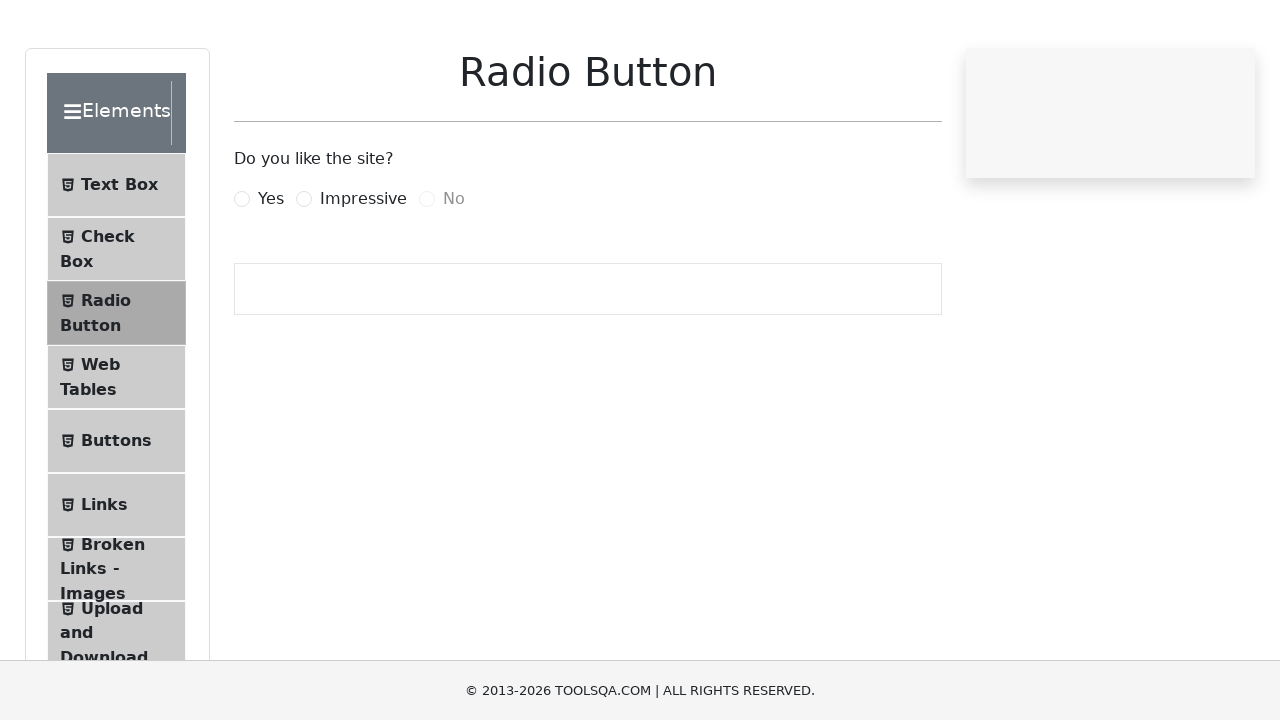

Located 'Yes' radio button element
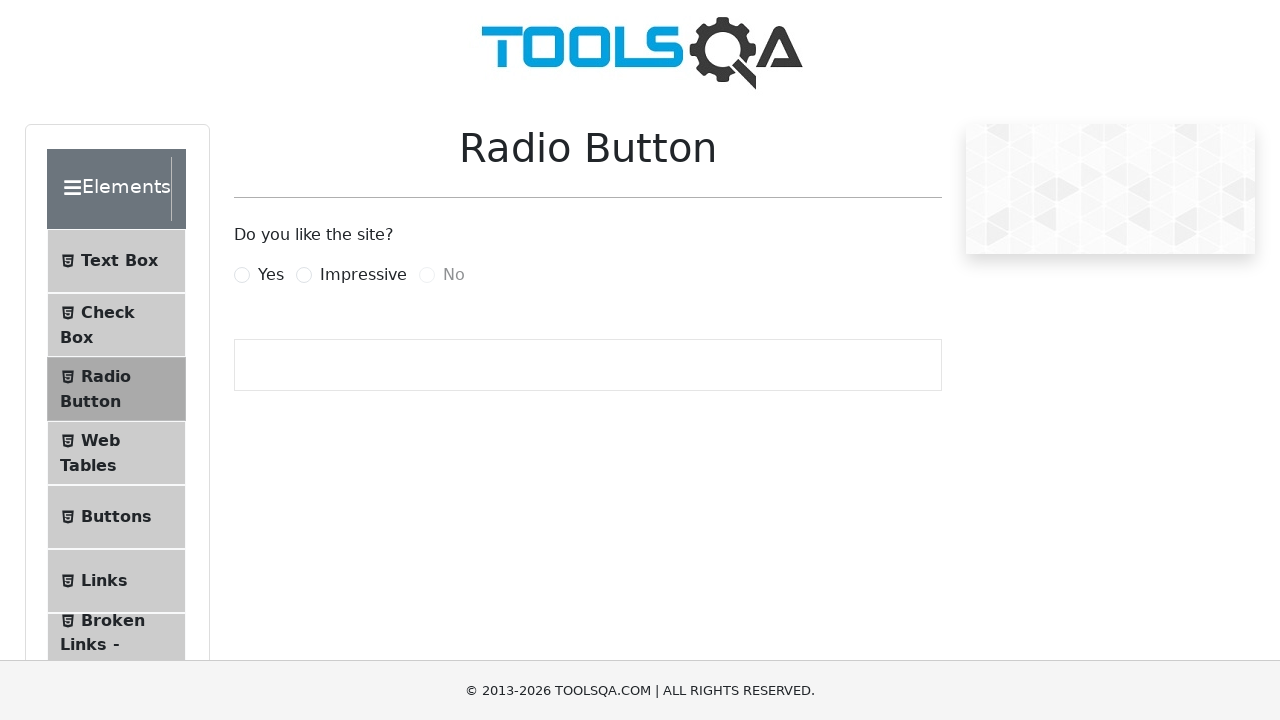

'Yes' radio button is enabled
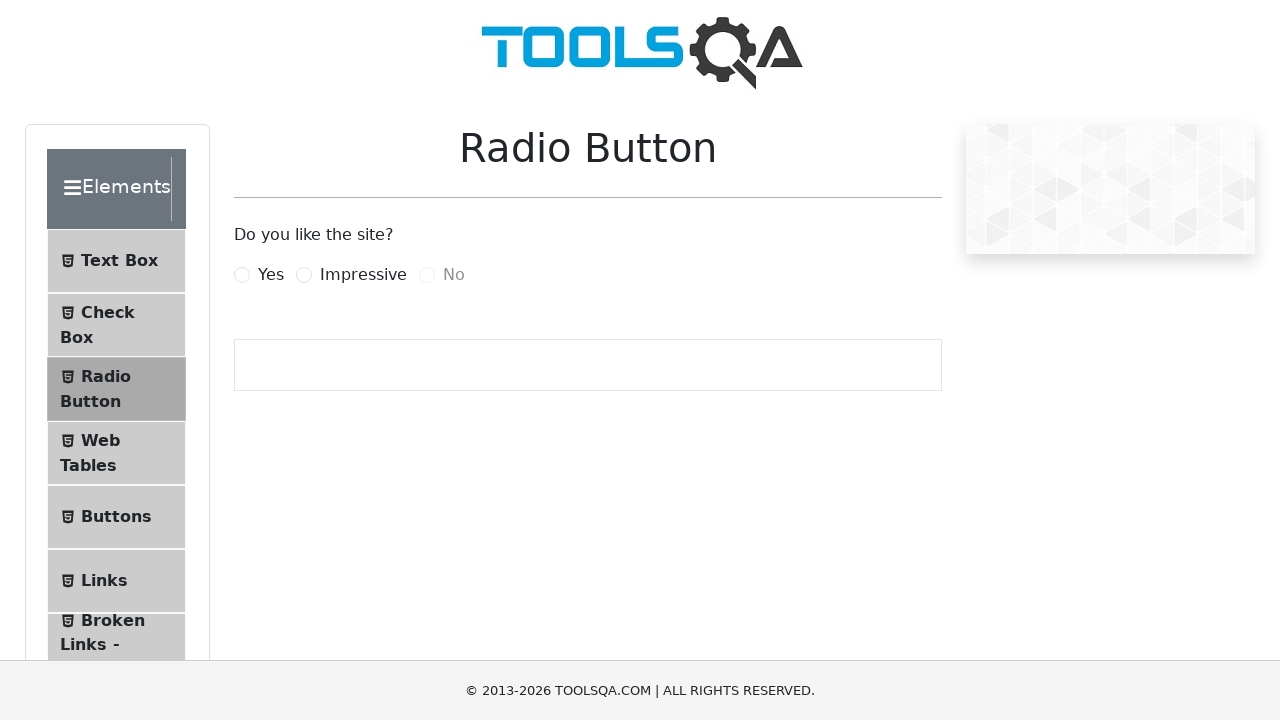

Clicked 'Yes' radio button label to select it at (271, 275) on label[for='yesRadio']
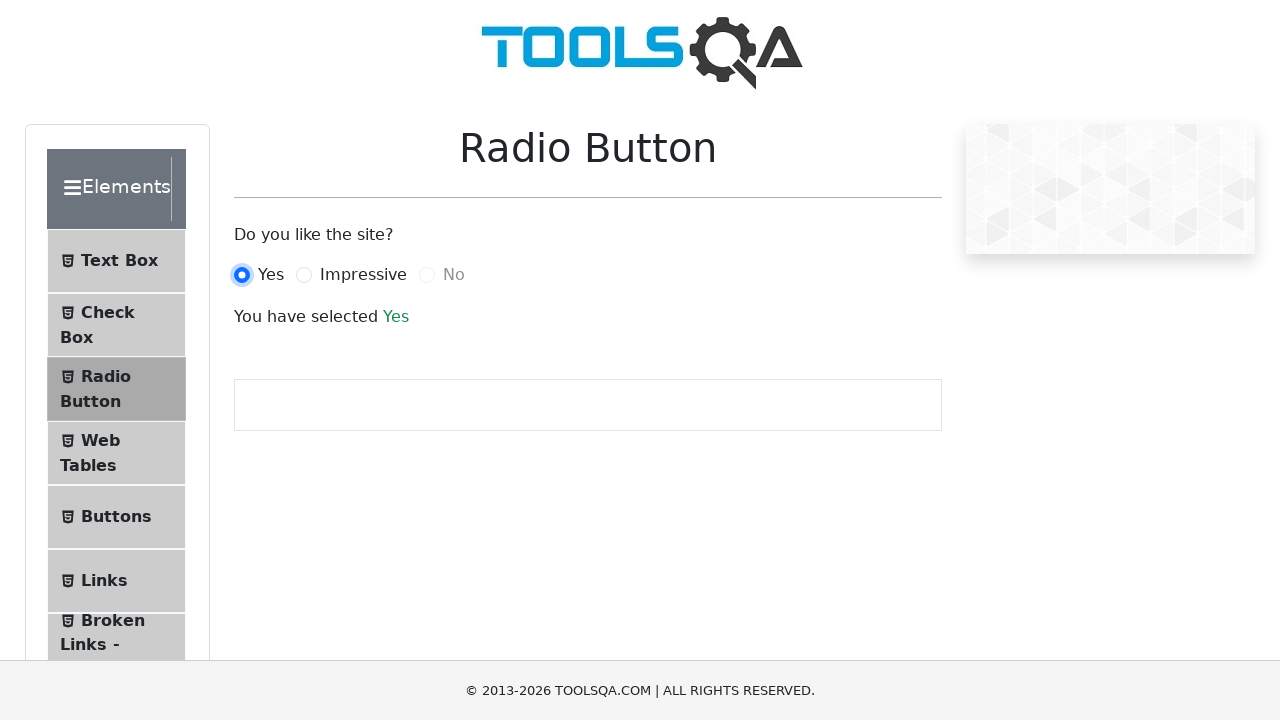

Verified 'Yes' selection by confirming success text appeared
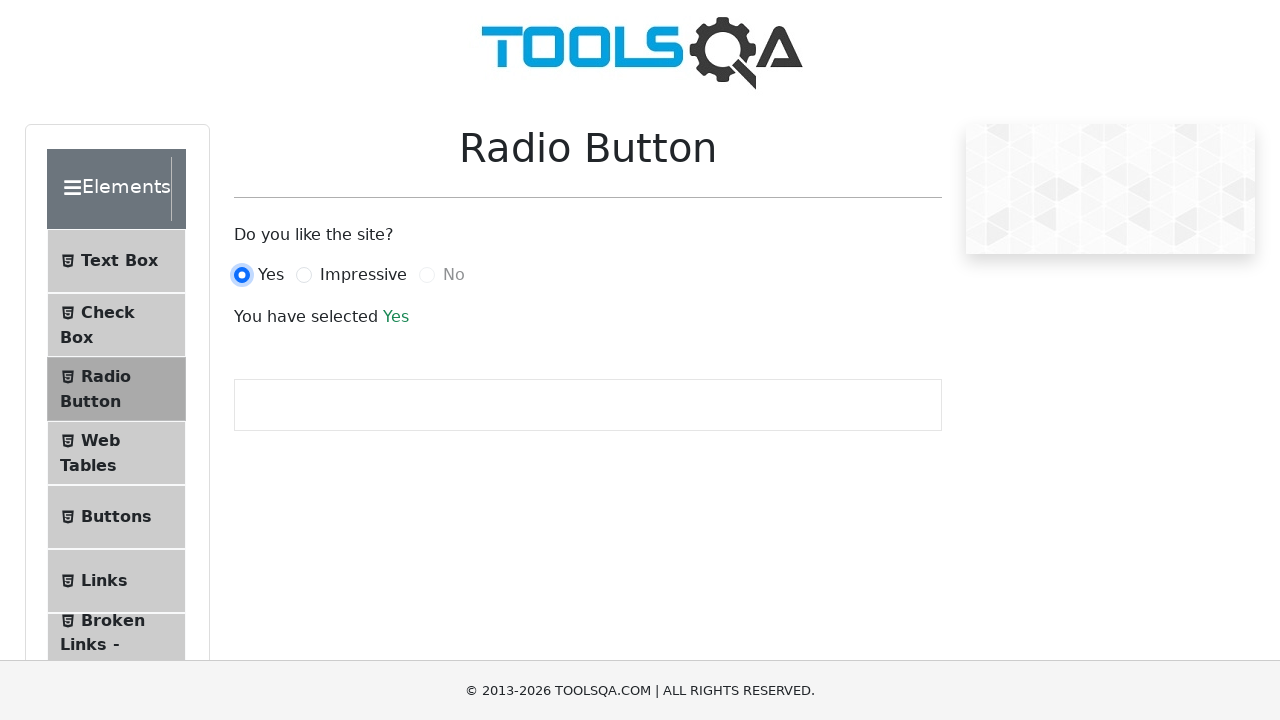

Located 'Impressive' radio button element
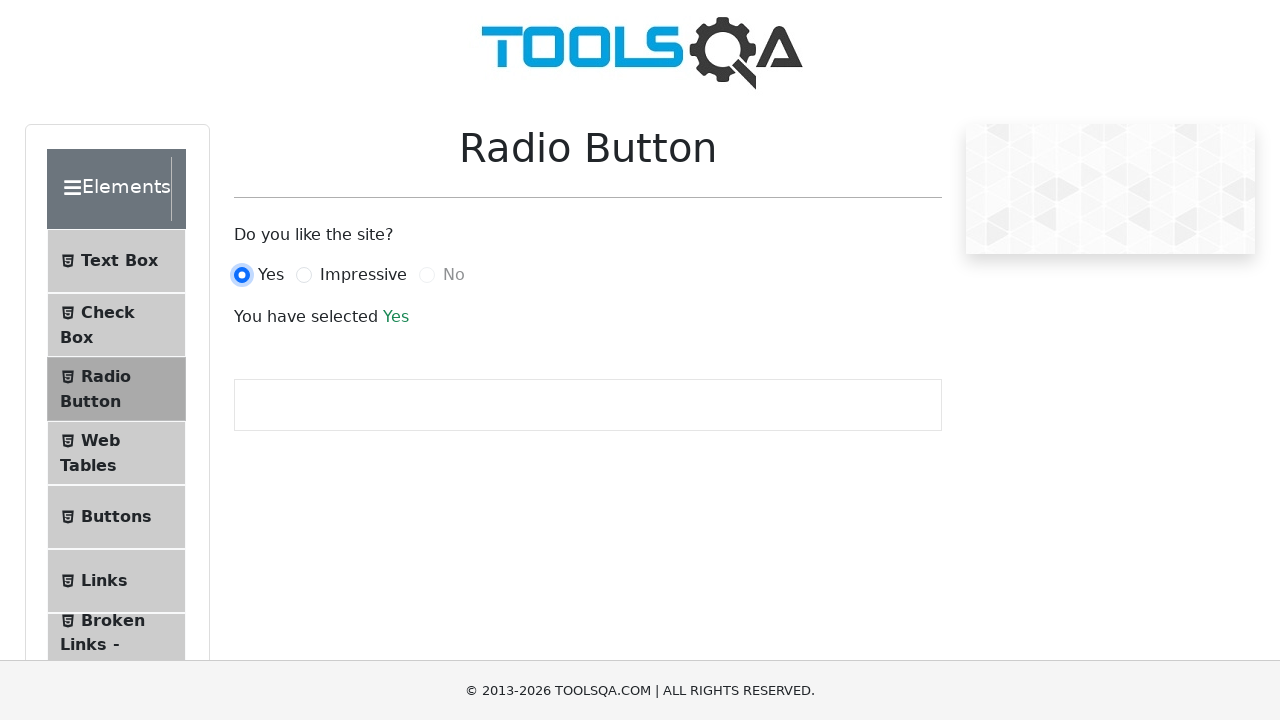

'Impressive' radio button is enabled
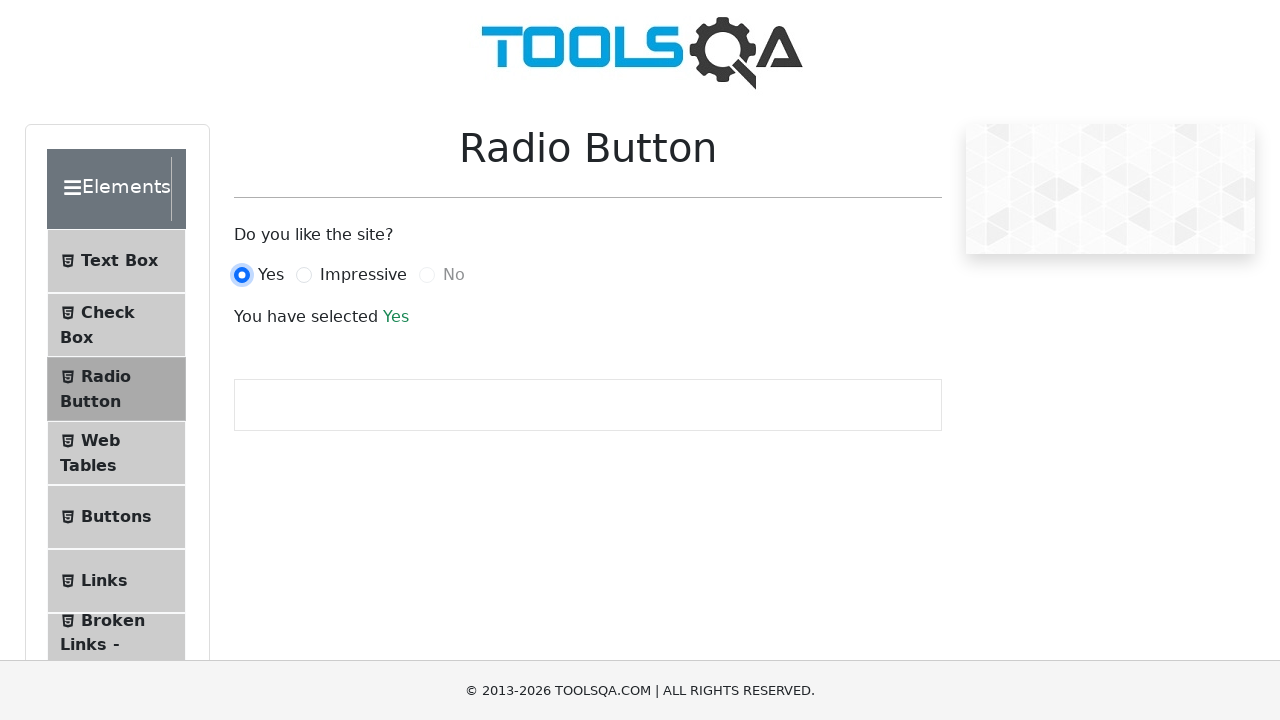

Clicked 'Impressive' radio button label to select it at (363, 275) on label[for='impressiveRadio']
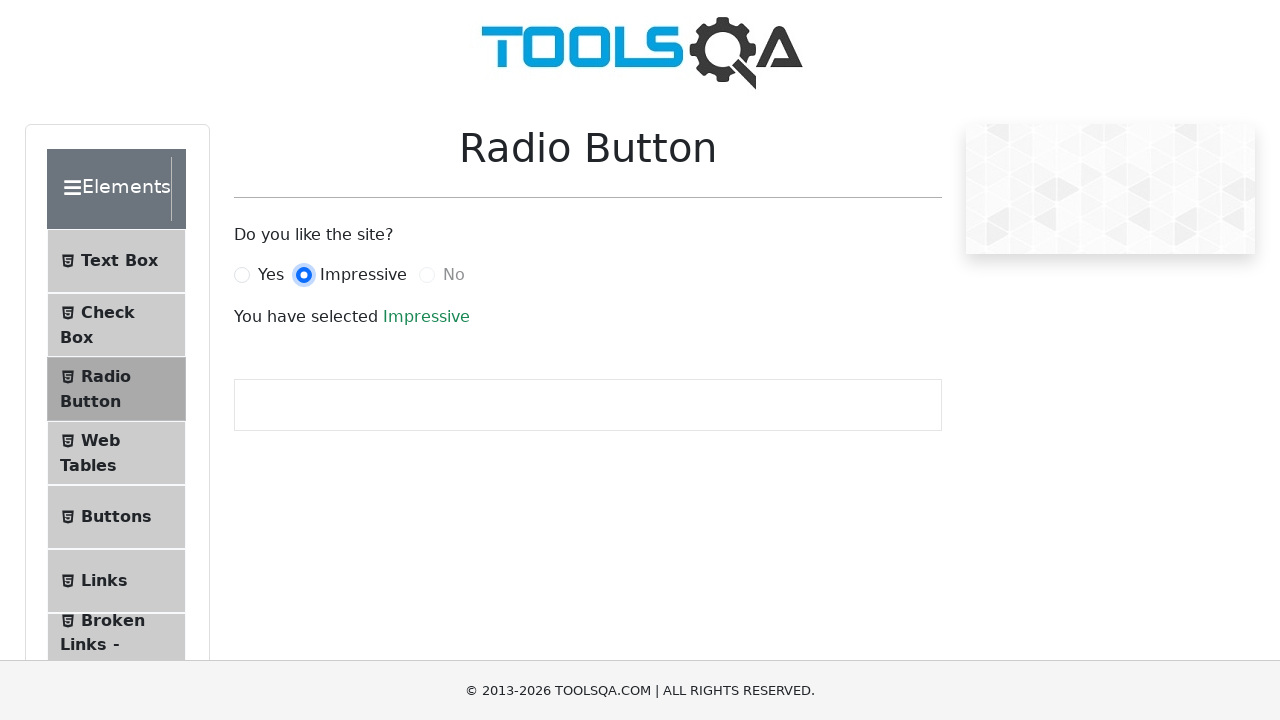

Verified 'Impressive' selection by confirming success text appeared
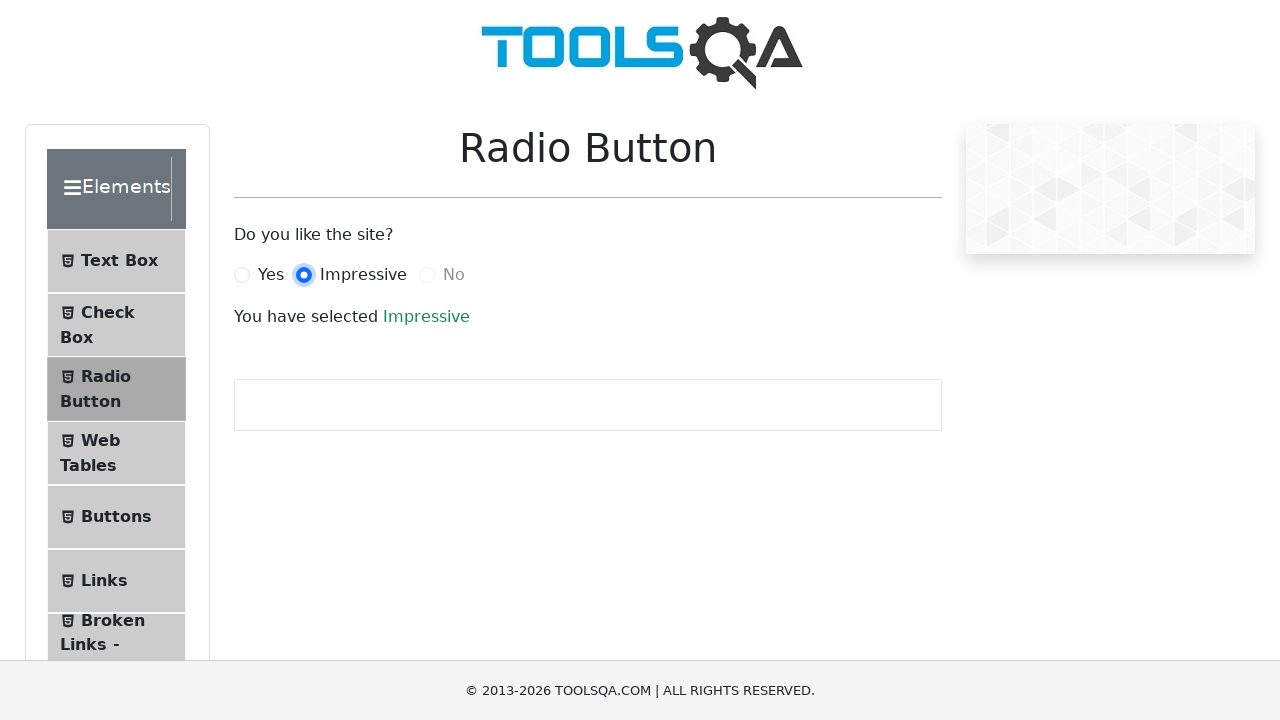

Located 'No' radio button element
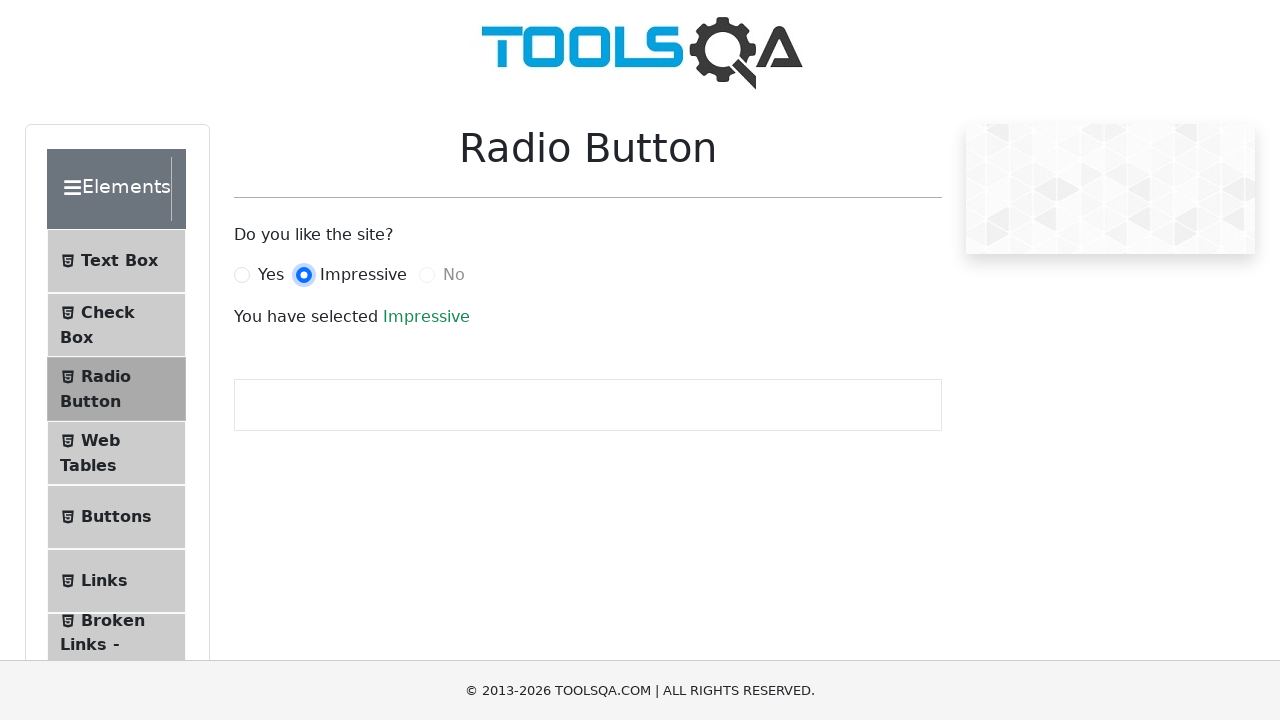

Confirmed 'No' radio button exists (but is disabled)
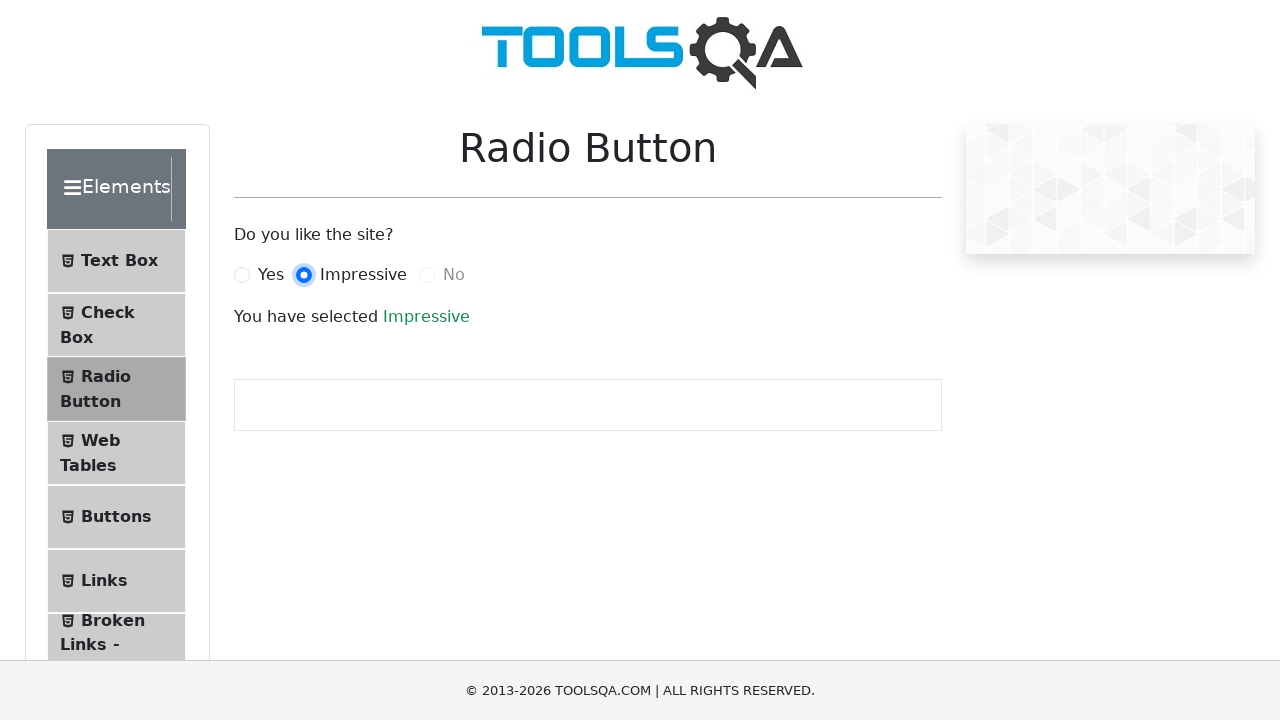

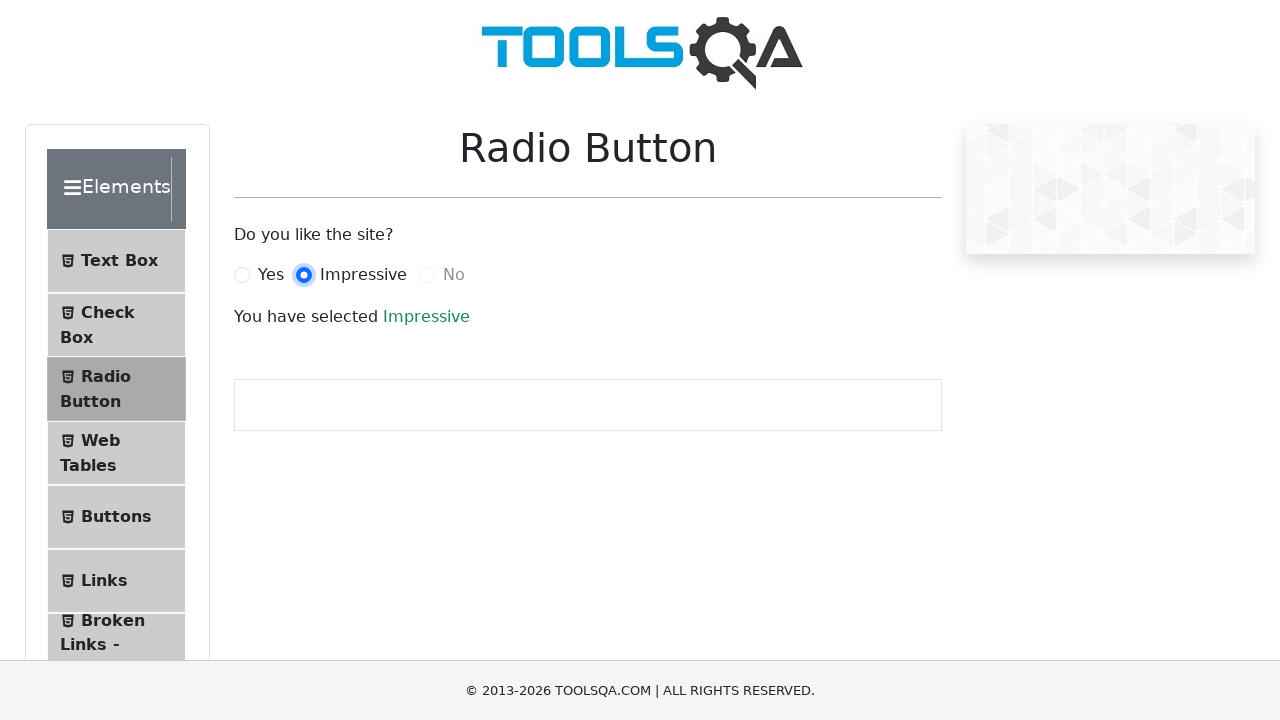